Tests JavaScript confirm dialog by triggering it, dismissing it, and verifying the result

Starting URL: https://automationfc.github.io/basic-form/index.html

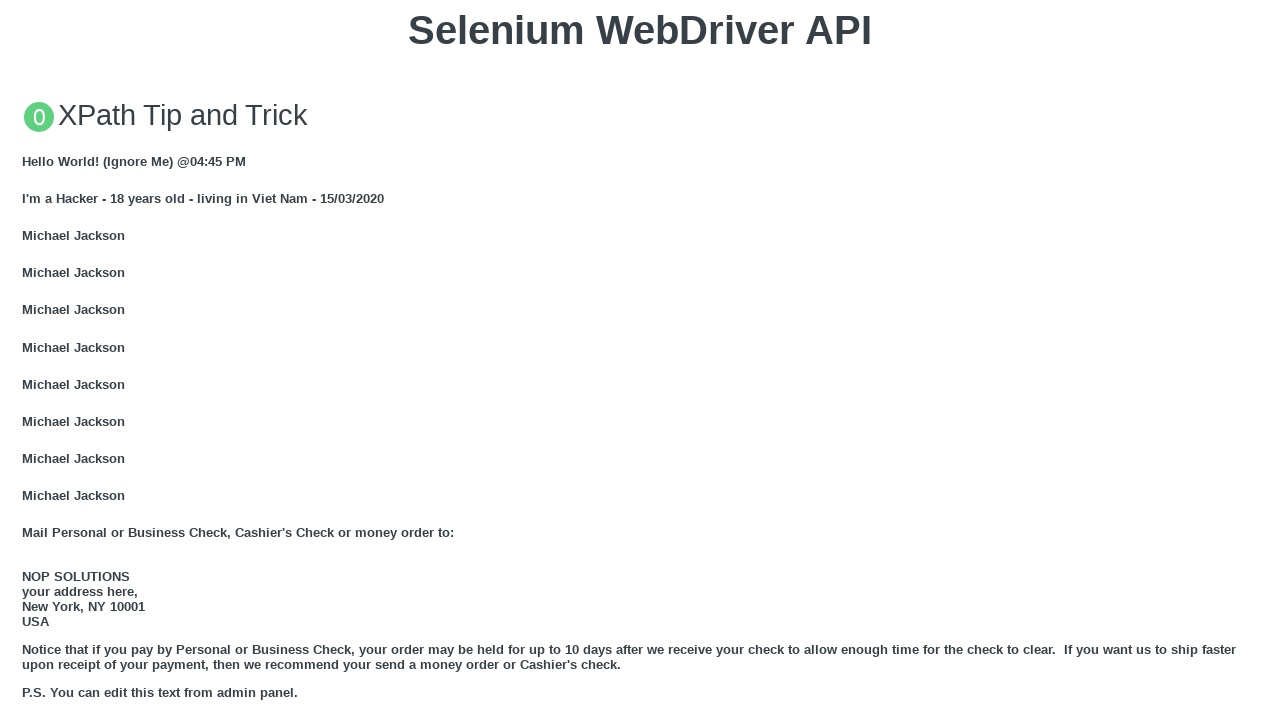

Set up dialog handler to dismiss confirm dialog
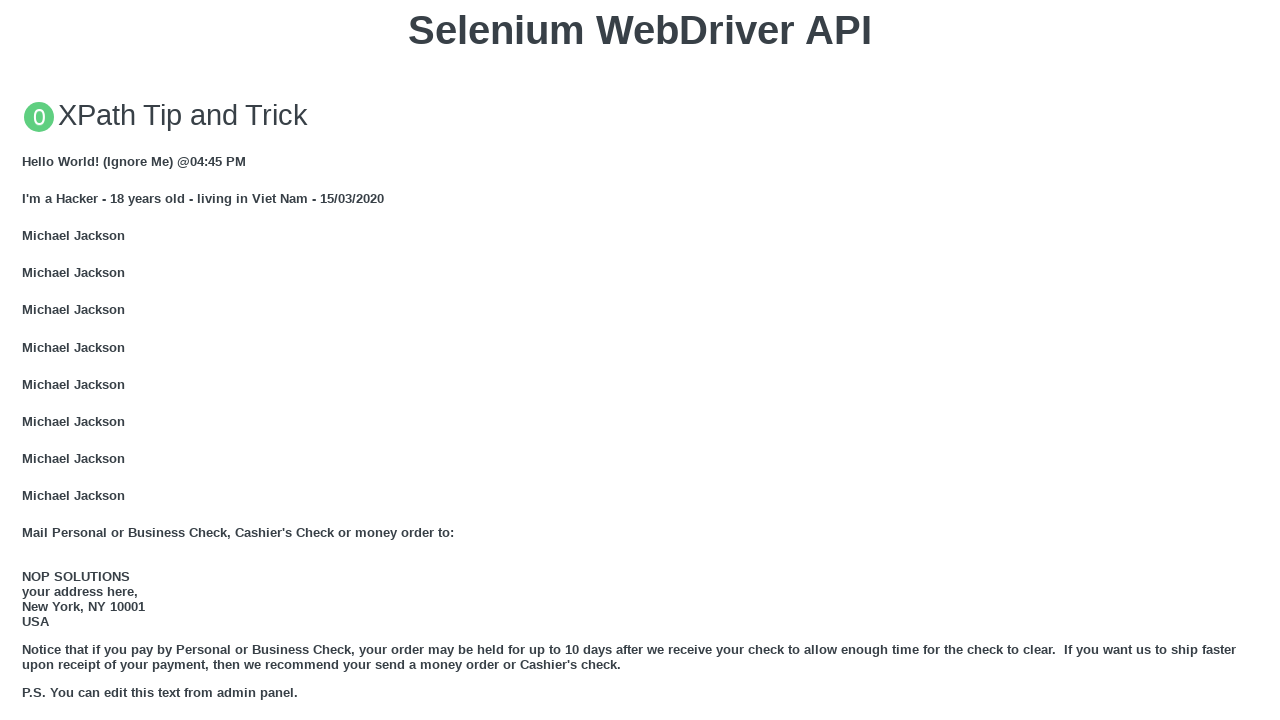

Clicked 'Click for JS Confirm' button to trigger JavaScript confirm dialog at (640, 360) on xpath=//button[text()='Click for JS Confirm']
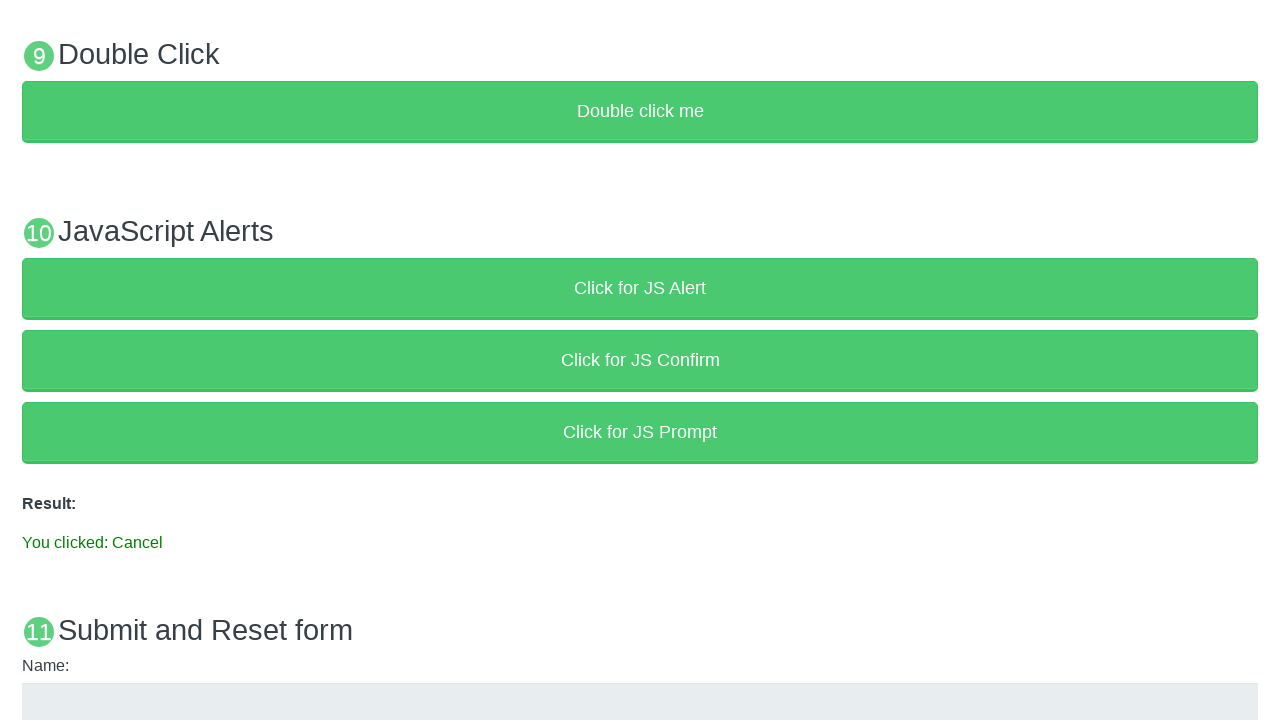

Result text element appeared on page
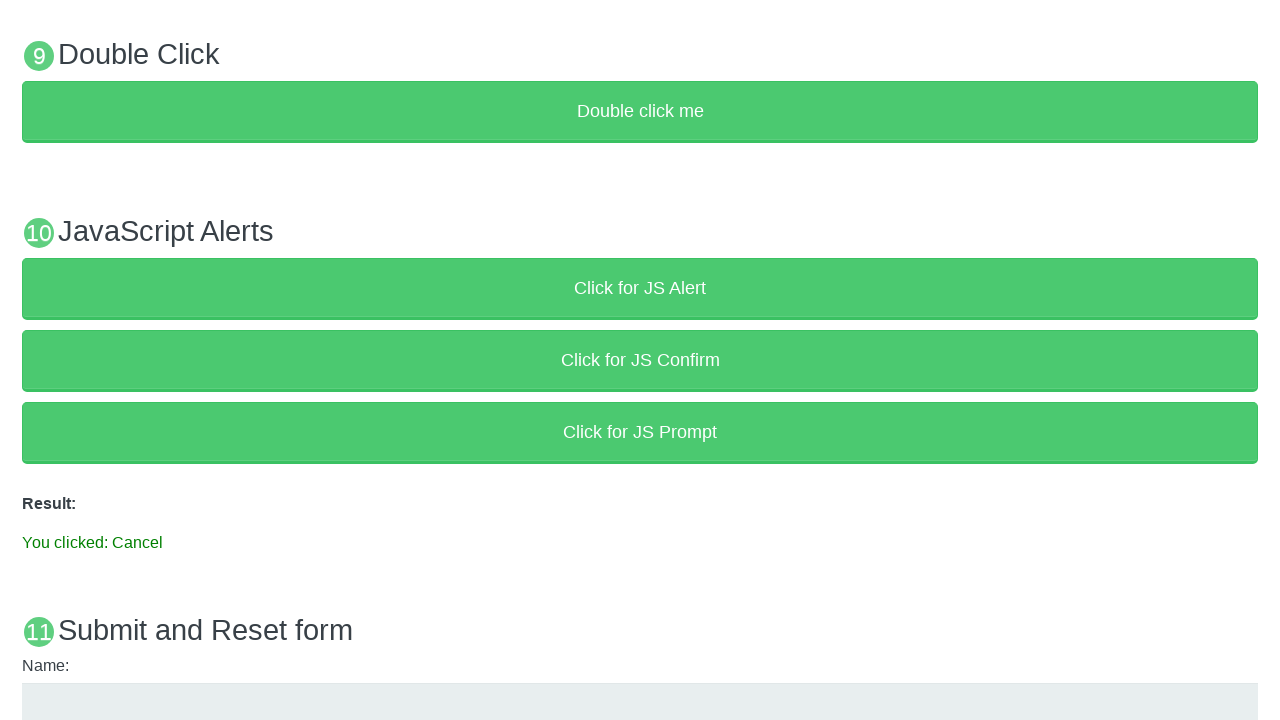

Verified that result text contains 'You clicked: Cancel' - confirm was successfully dismissed
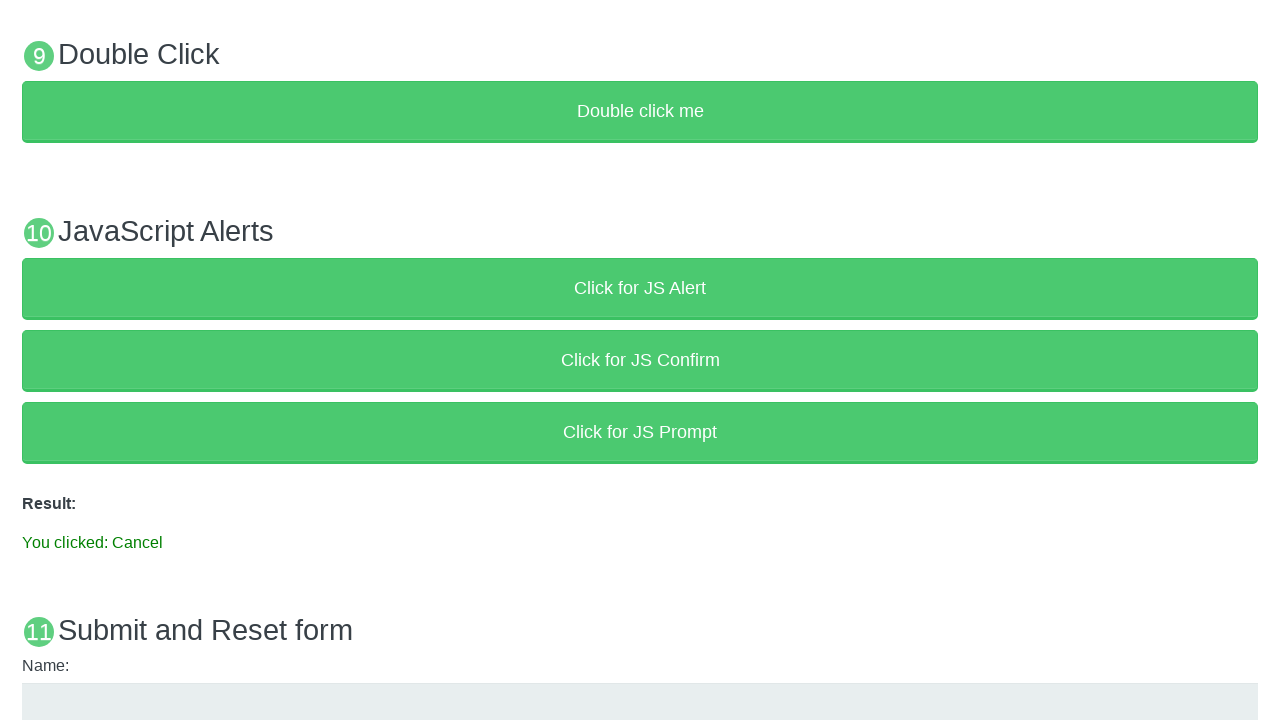

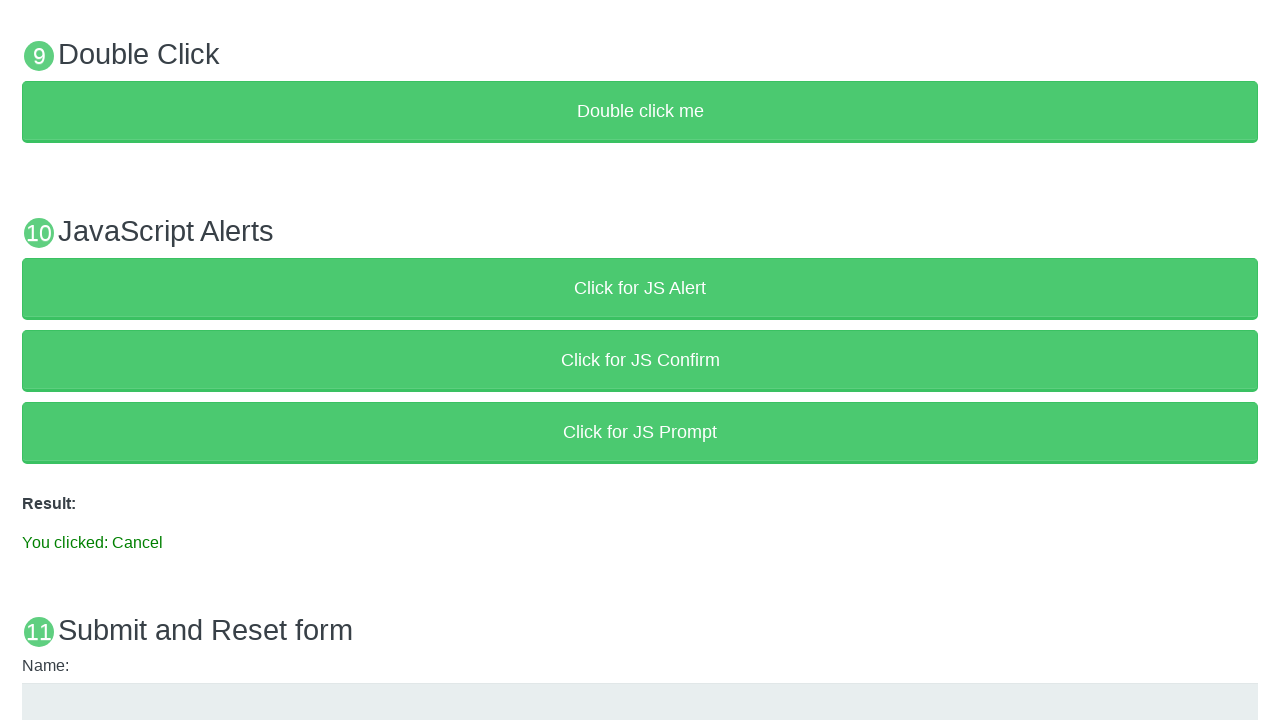